Tests an Angular practice form by filling various form fields including email, password, name, selecting radio buttons and dropdown options, and submitting the form

Starting URL: https://rahulshettyacademy.com/angularpractice/

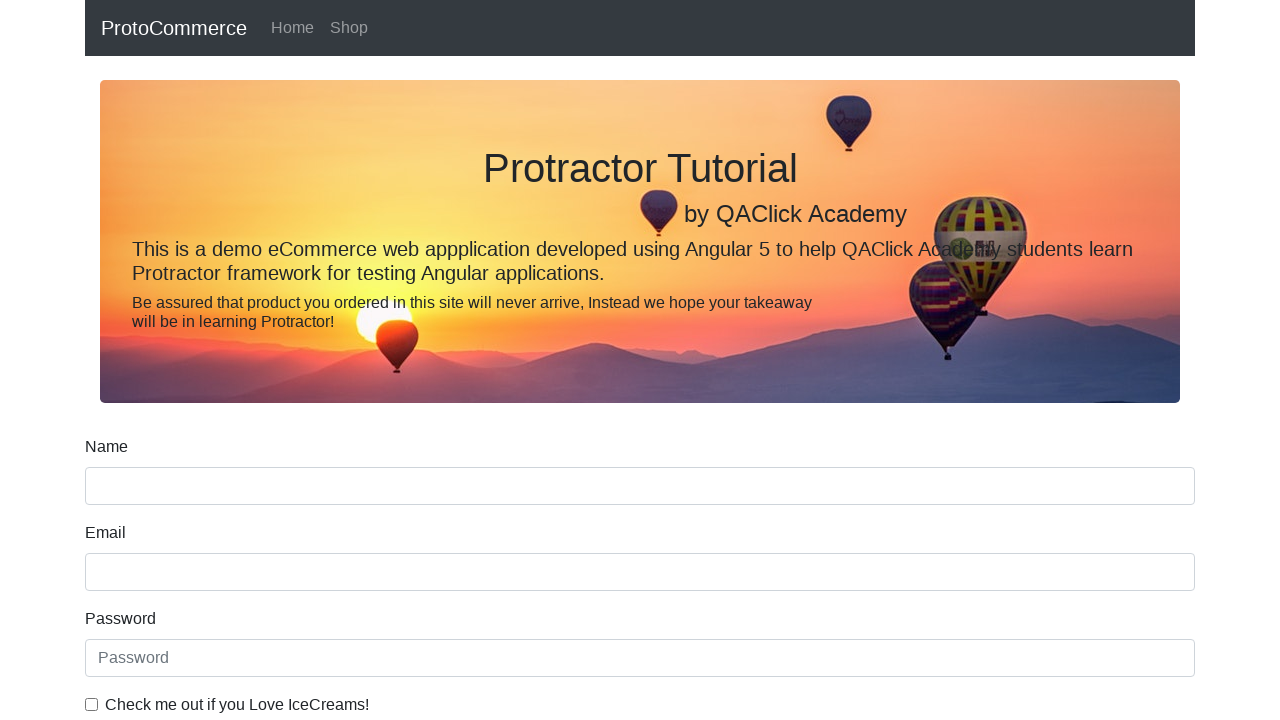

Filled email field with 'TestVasyan@gmail.com' using xpath on xpath=/html/body/app-root/form-comp/div/form/div[2]/input
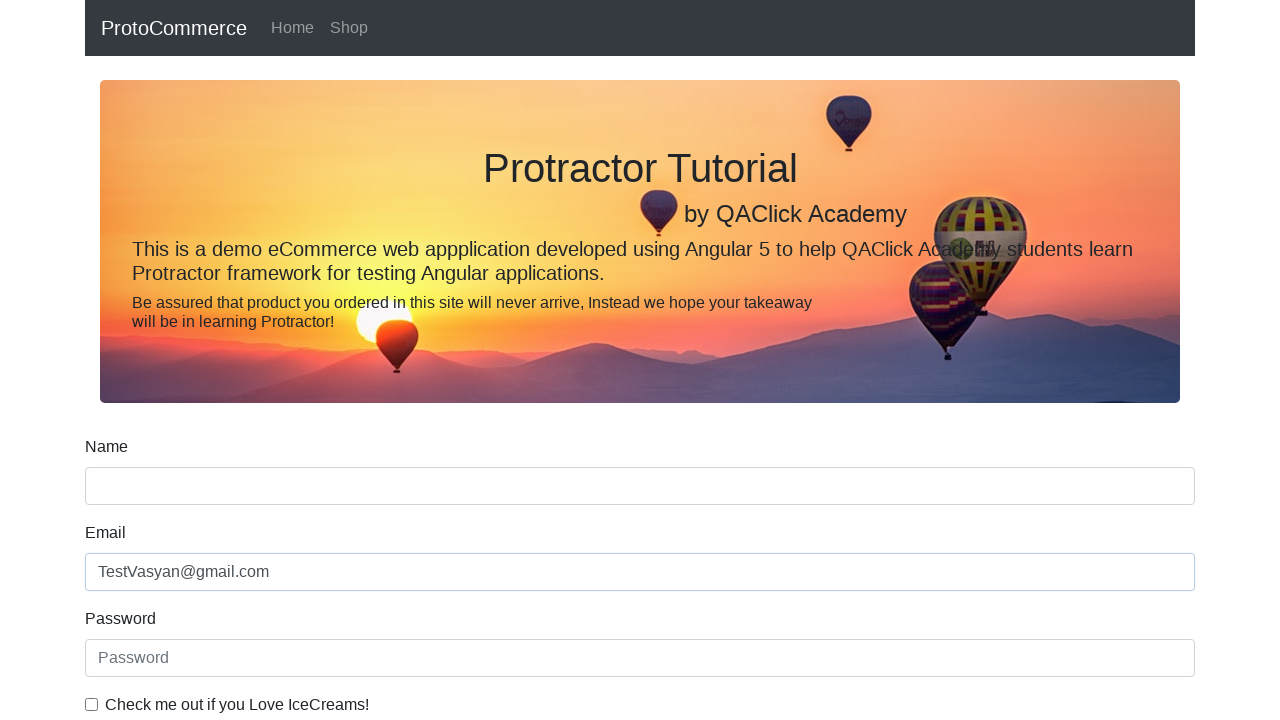

Cleared and refilled email field with 'Ololololo' on input[name='email']
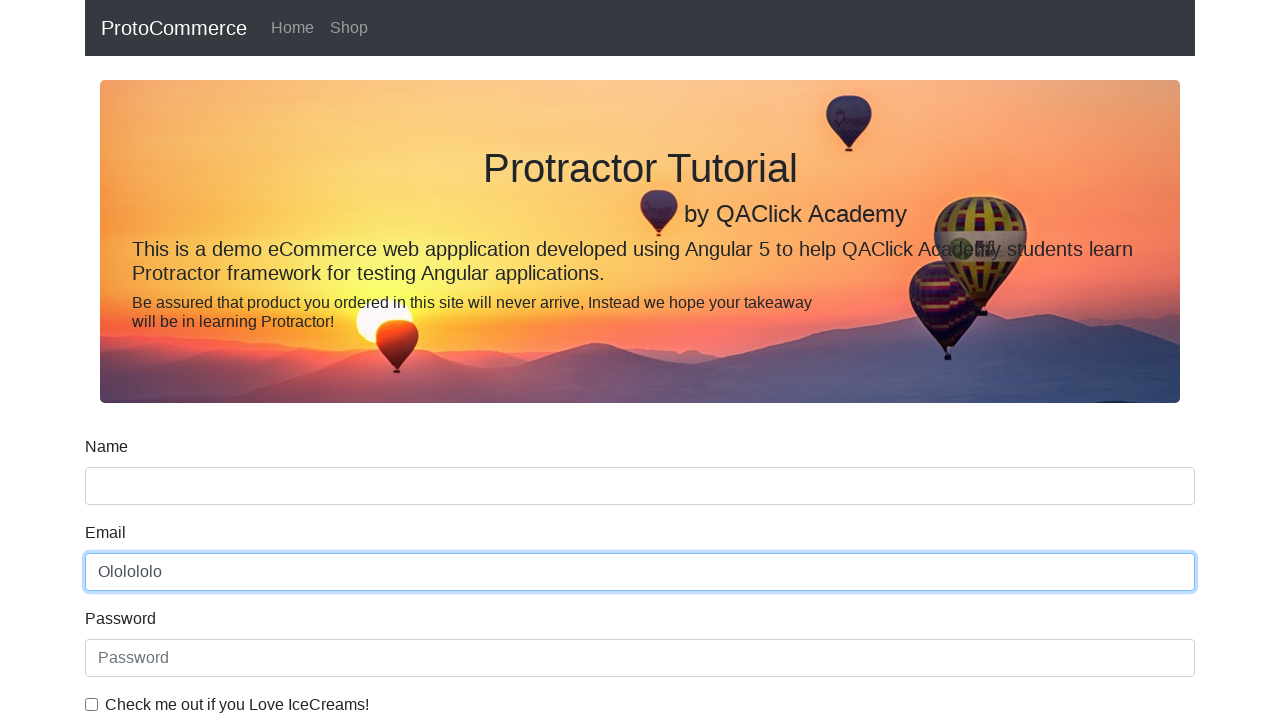

Filled password field with 'Ololololo' on #exampleInputPassword1
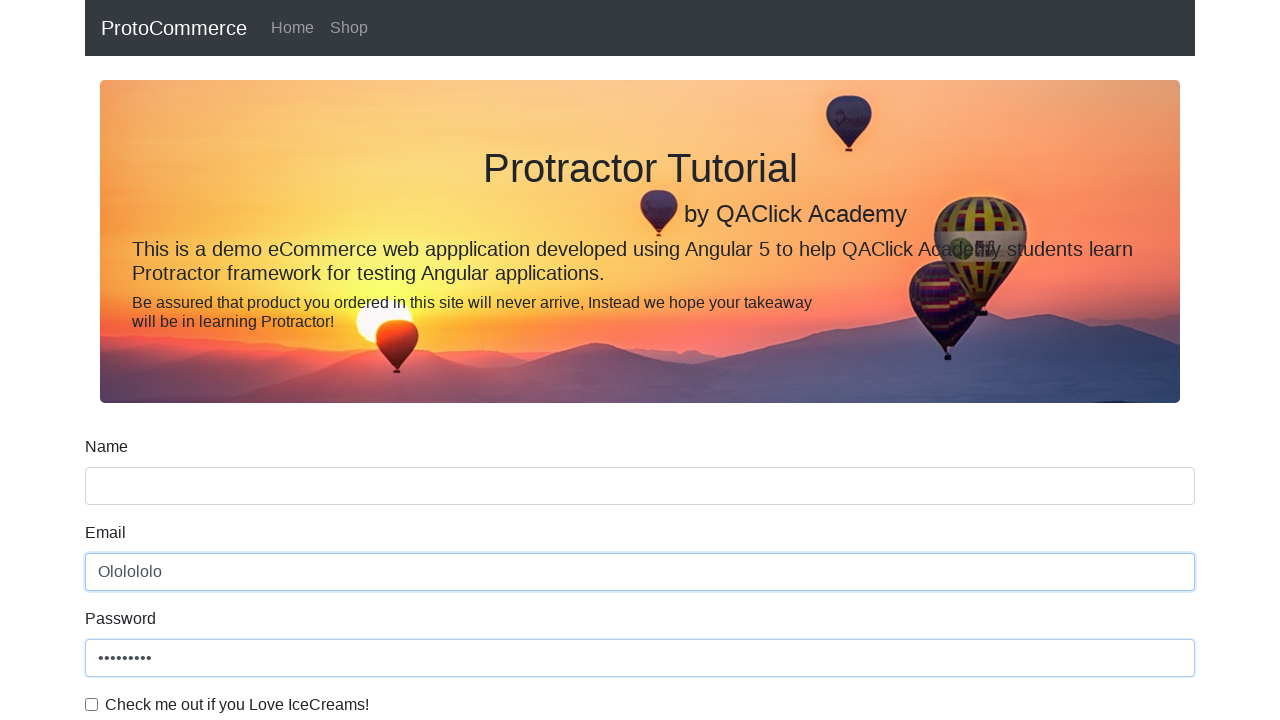

Clicked checkbox to enable agreement at (92, 704) on #exampleCheck1
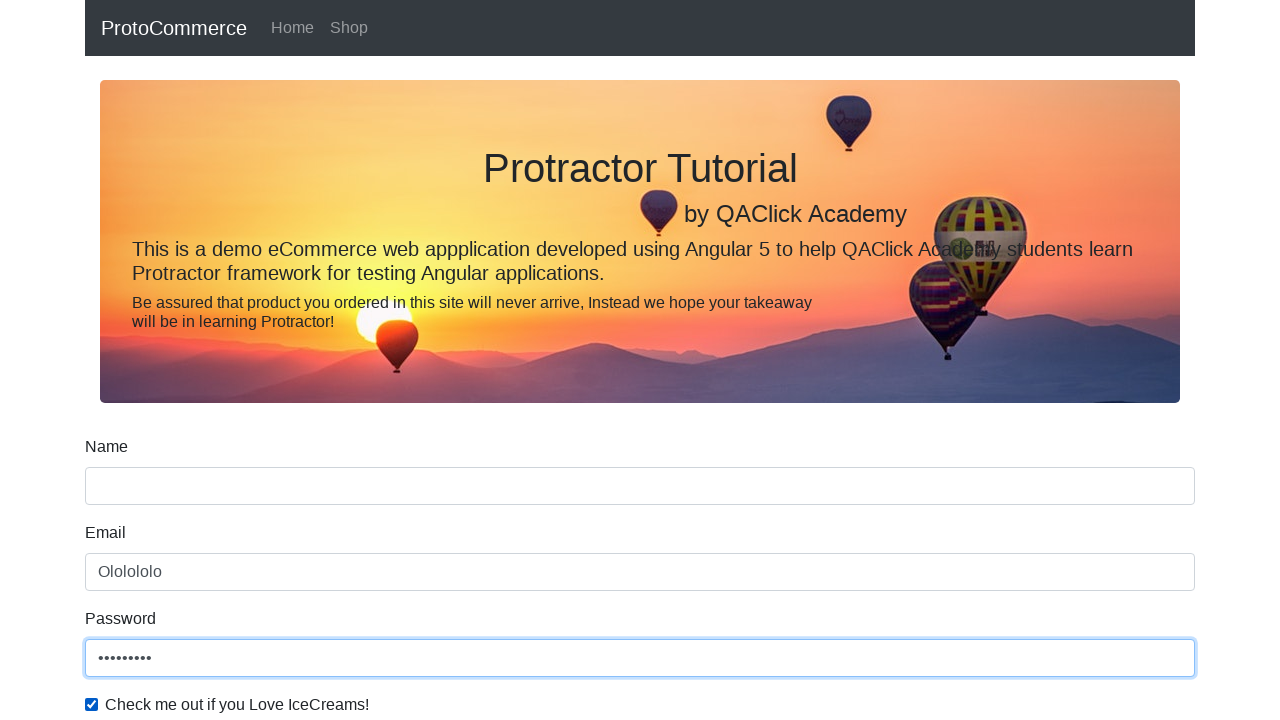

Filled name field with 'Igor' on input[name='name']
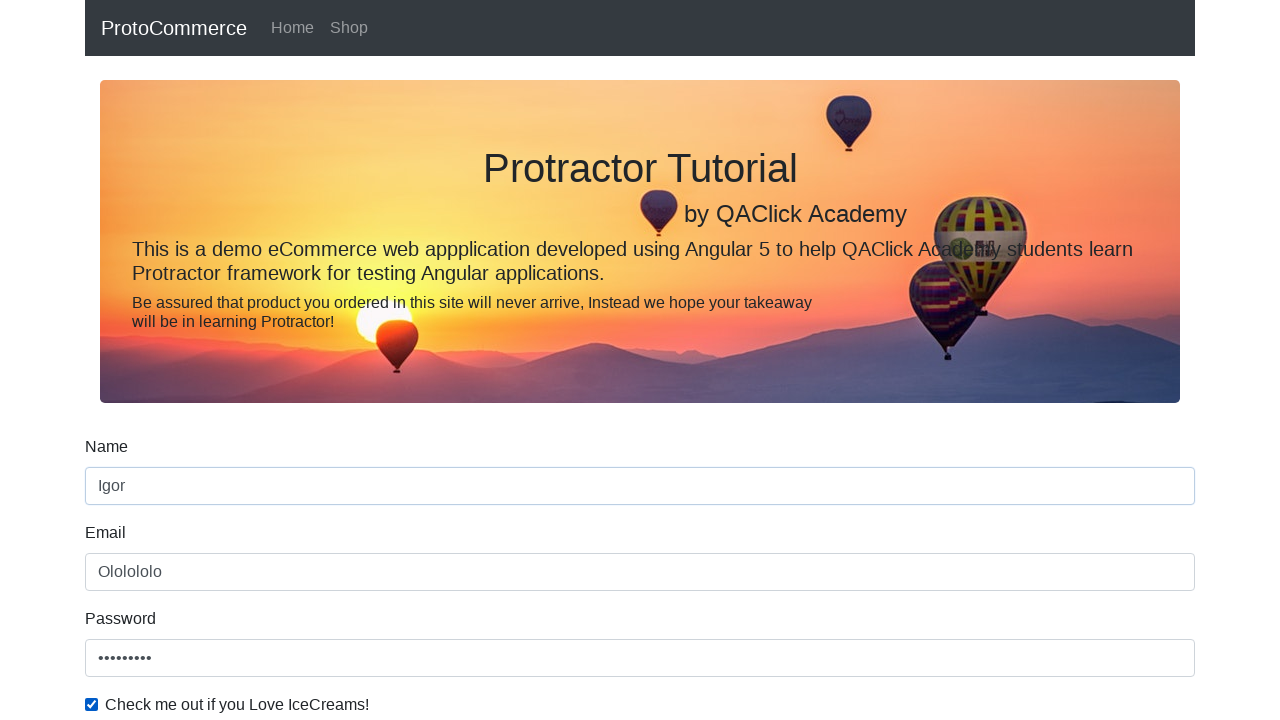

Clicked radio button inlineRadio1 at (238, 360) on #inlineRadio1
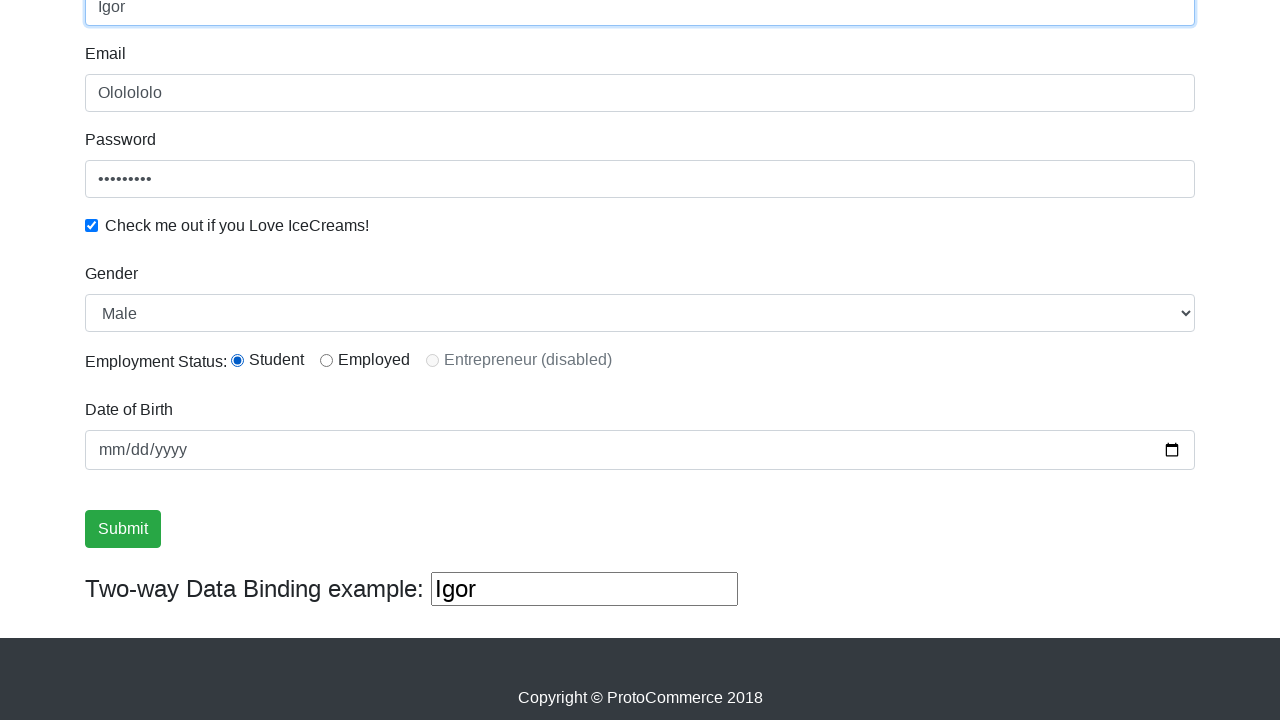

Selected 'Male' from dropdown menu on #exampleFormControlSelect1
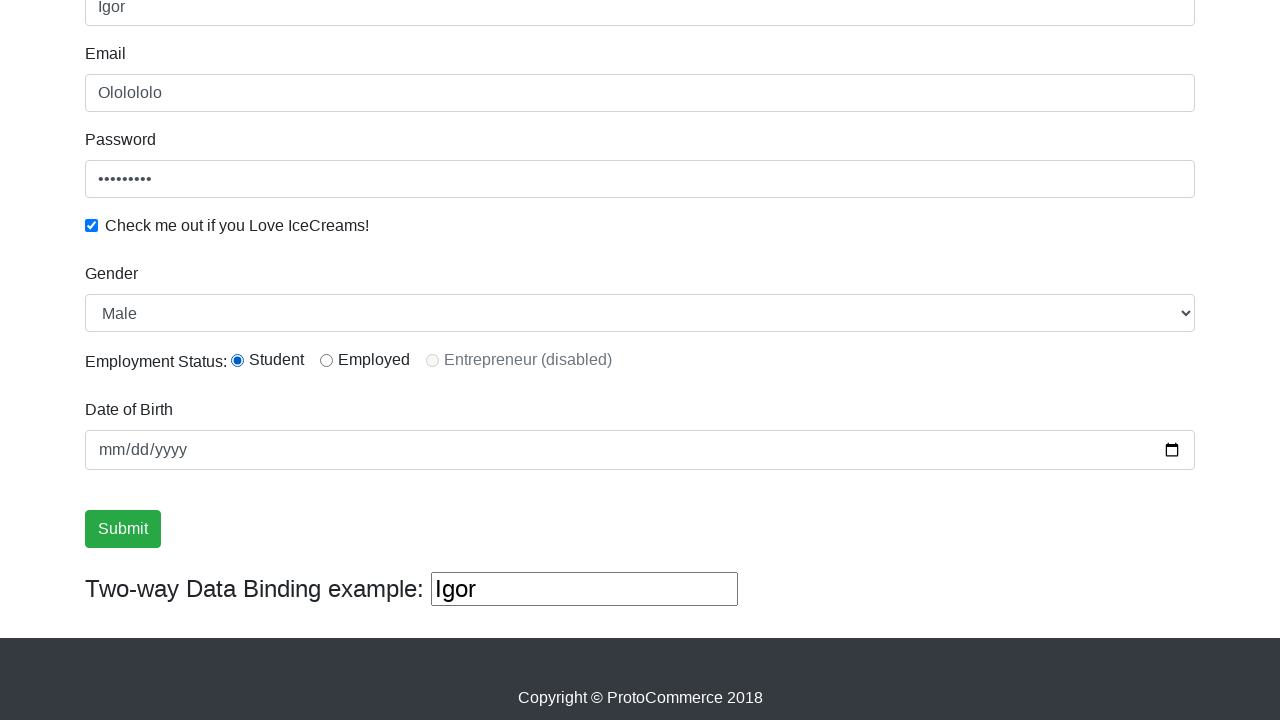

Clicked submit button to submit the form at (123, 529) on xpath=//input[@type='submit']
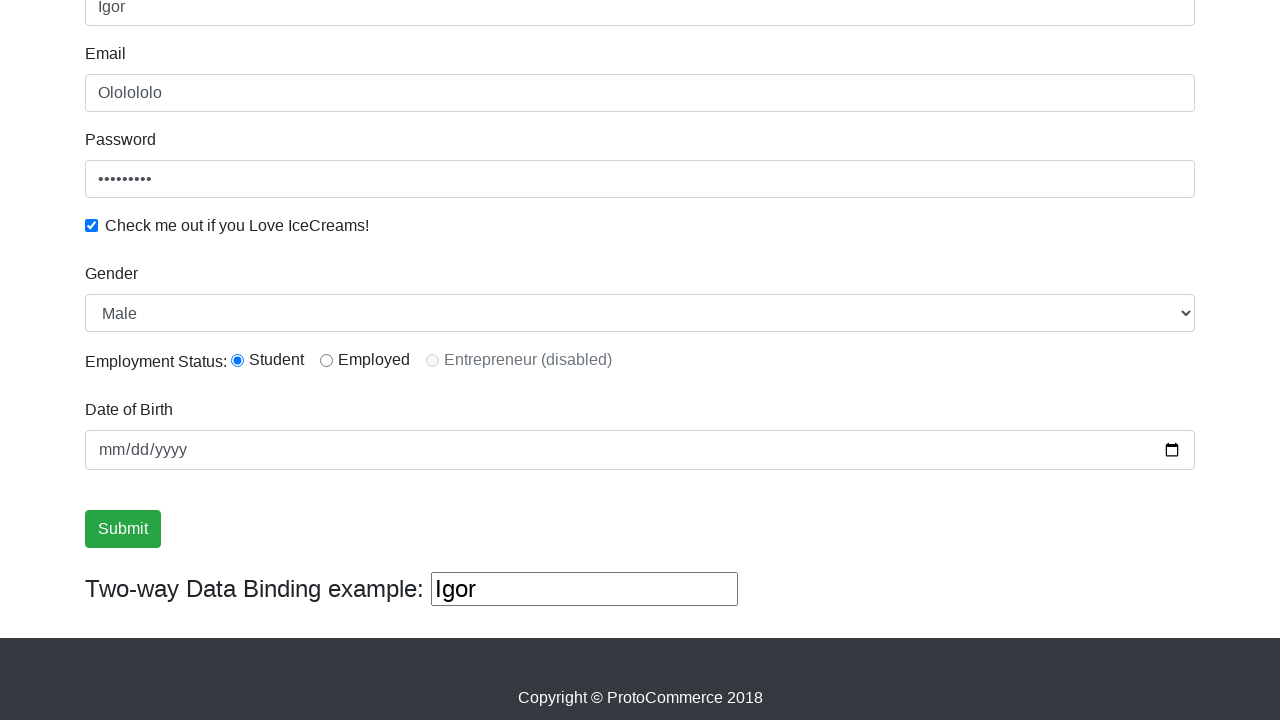

Filled third text field with 'Hello lol' on xpath=(//input[@type='text'])[3]
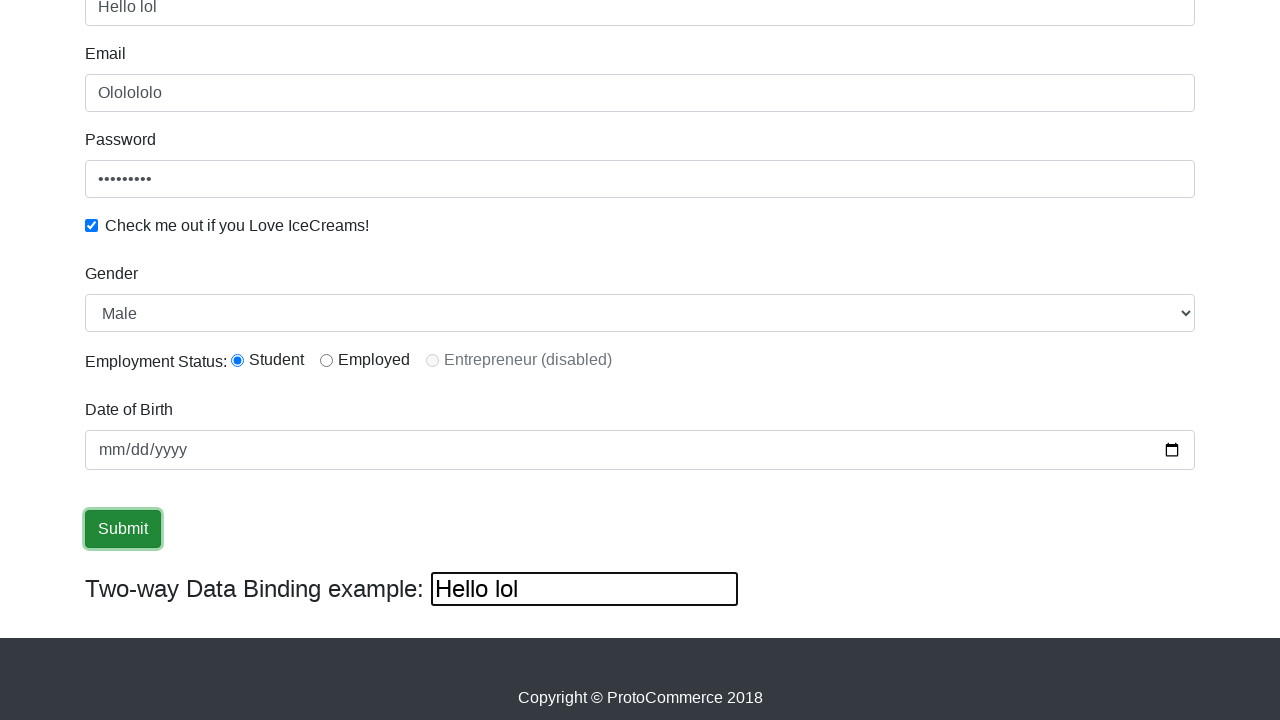

Cleared the third text field on xpath=(//input[@type='text'])[3]
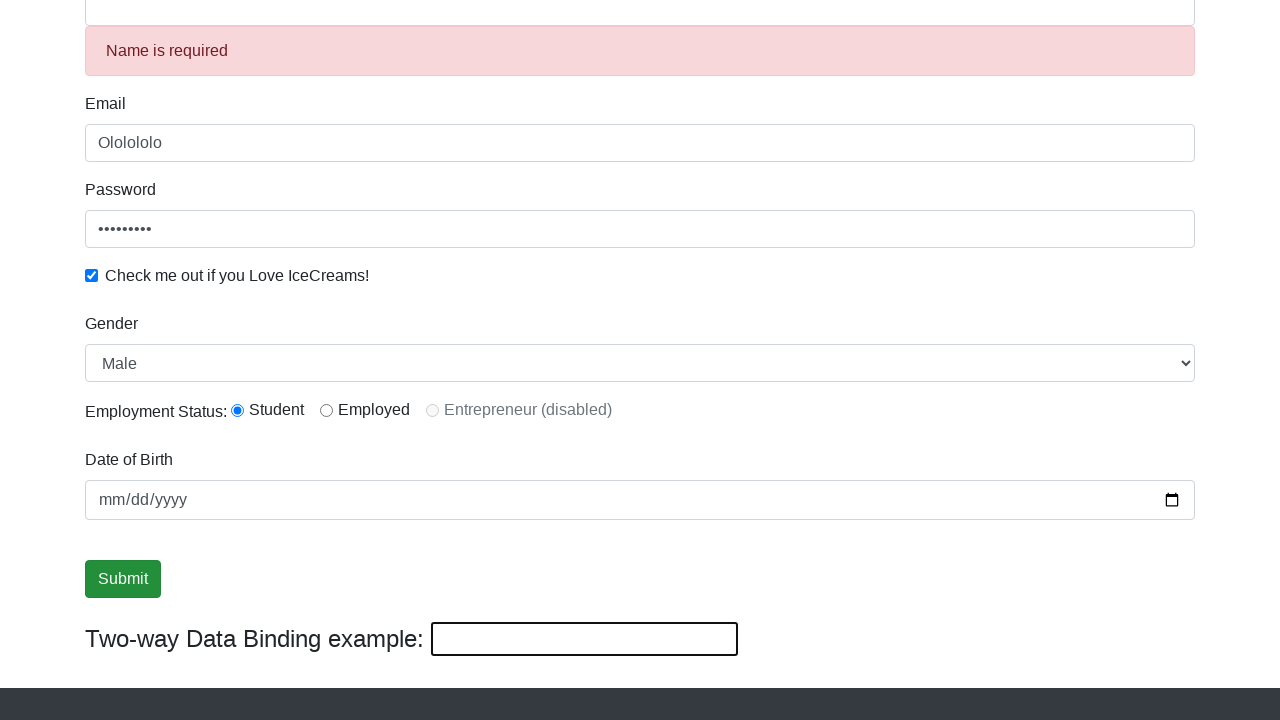

Success message appeared on the page
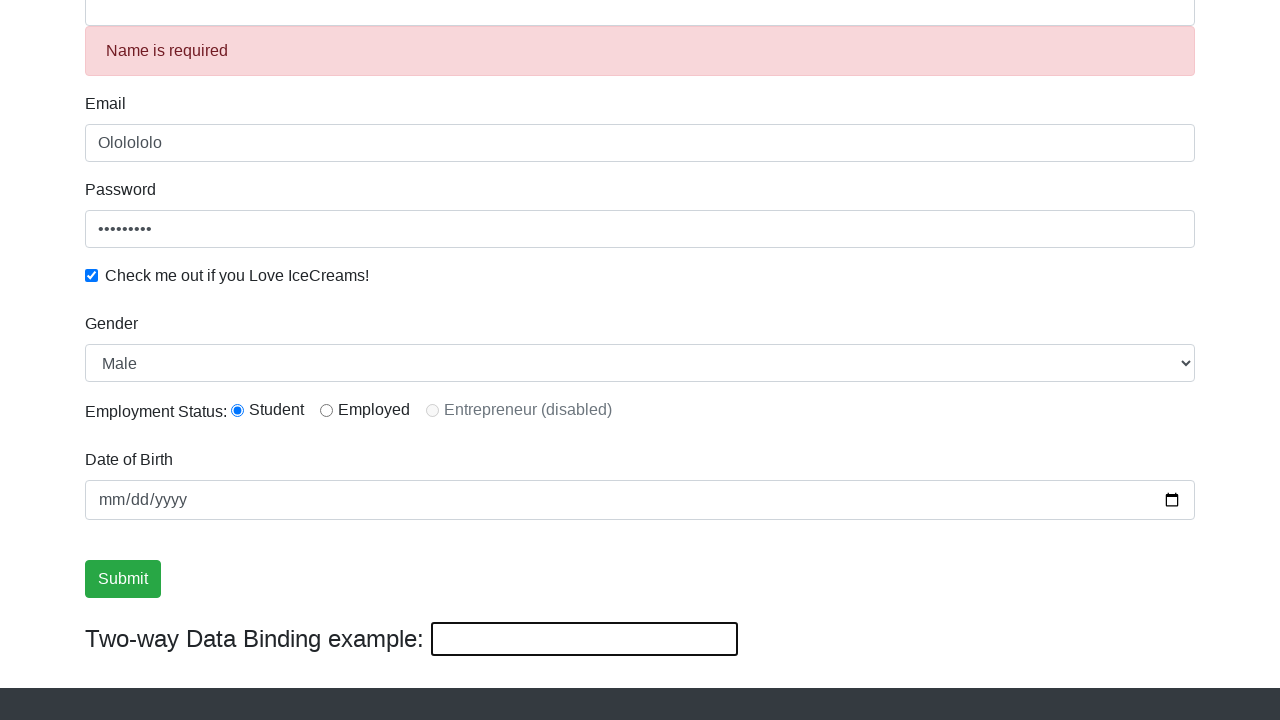

Verified success message contains 'Success'
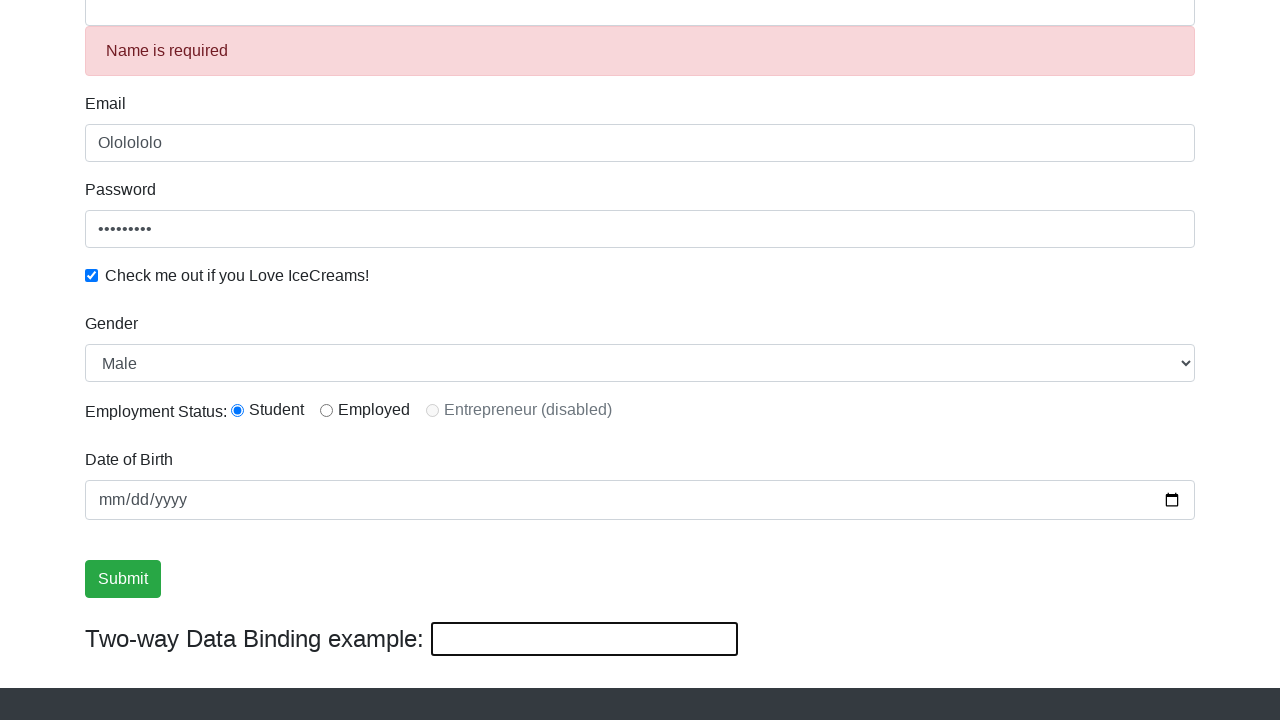

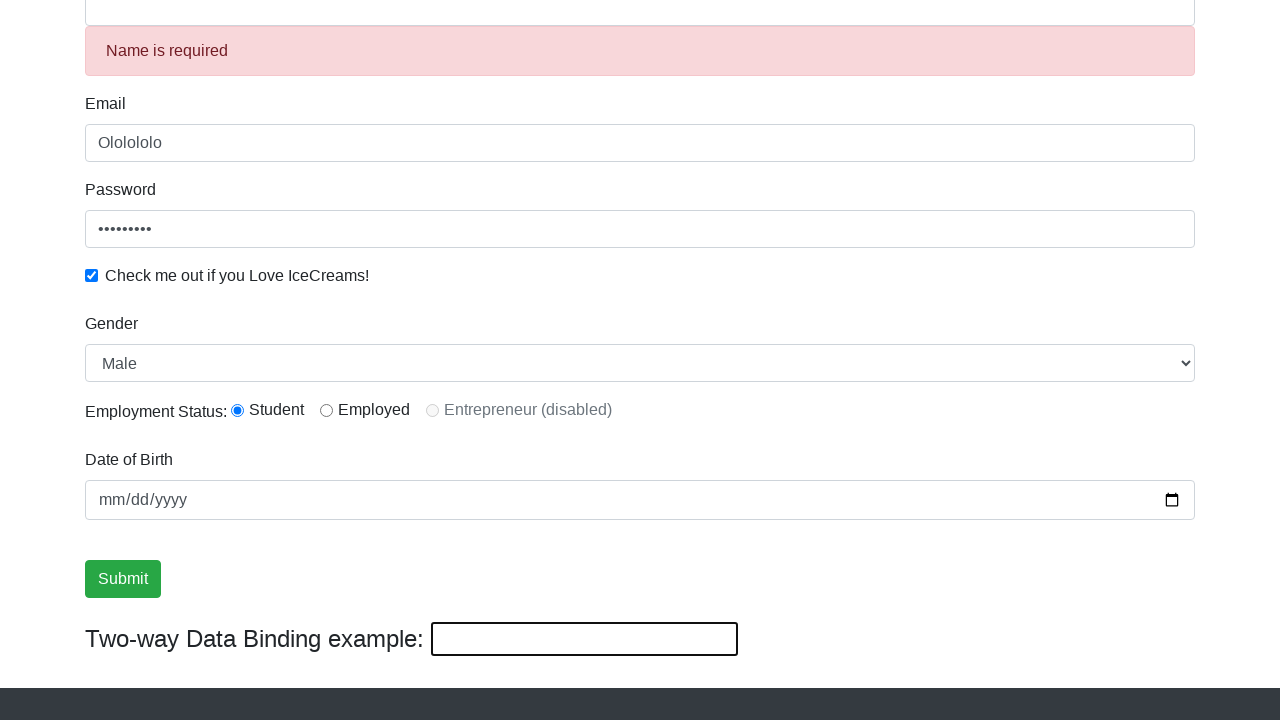